Tests browsing languages by letter J by clicking on Browse Languages menu and verifying the category description text is displayed

Starting URL: http://www.99-bottles-of-beer.net/lyrics.html

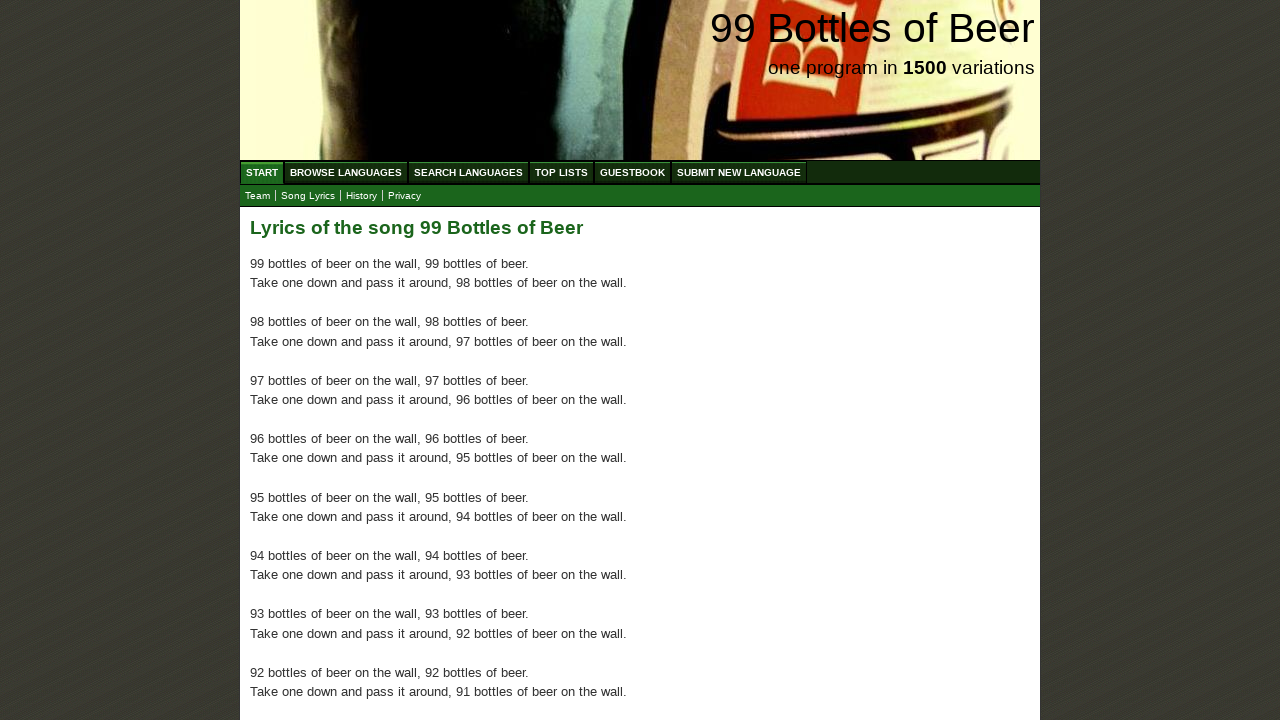

Clicked on Browse Languages menu at (346, 172) on xpath=//a[@href='/abc.html']
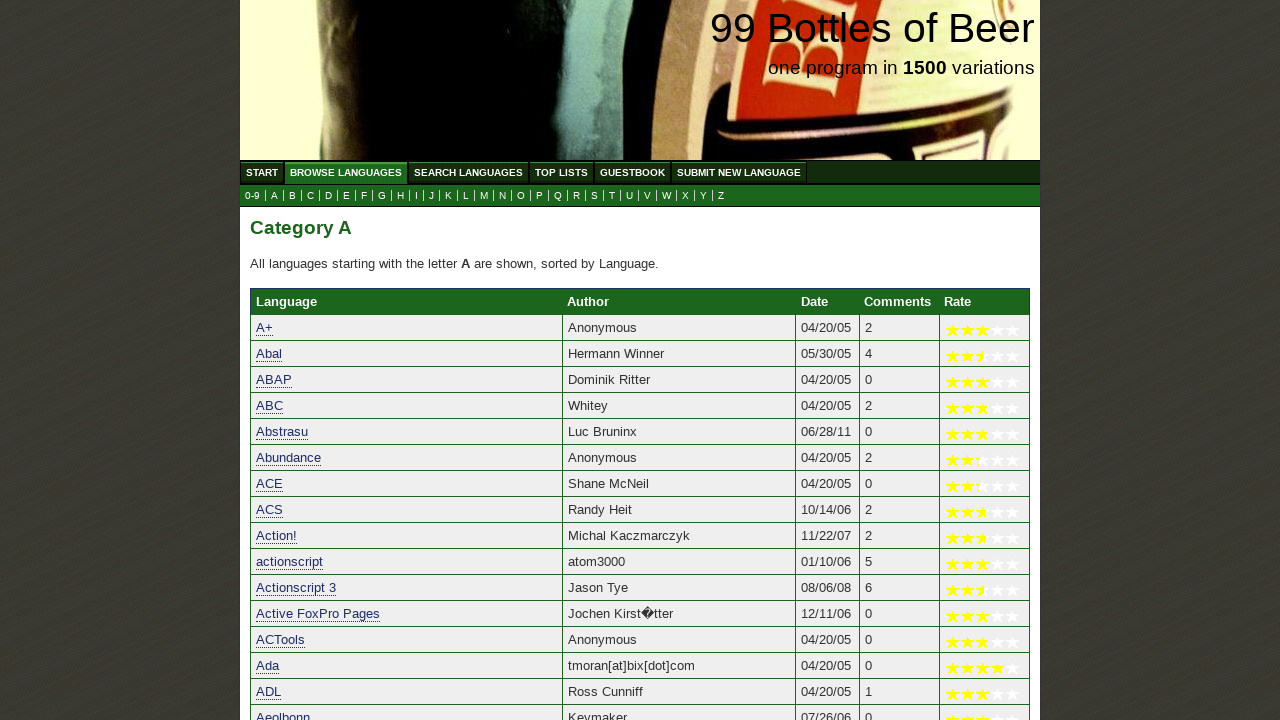

Clicked on letter J submenu at (432, 196) on a:text('J')
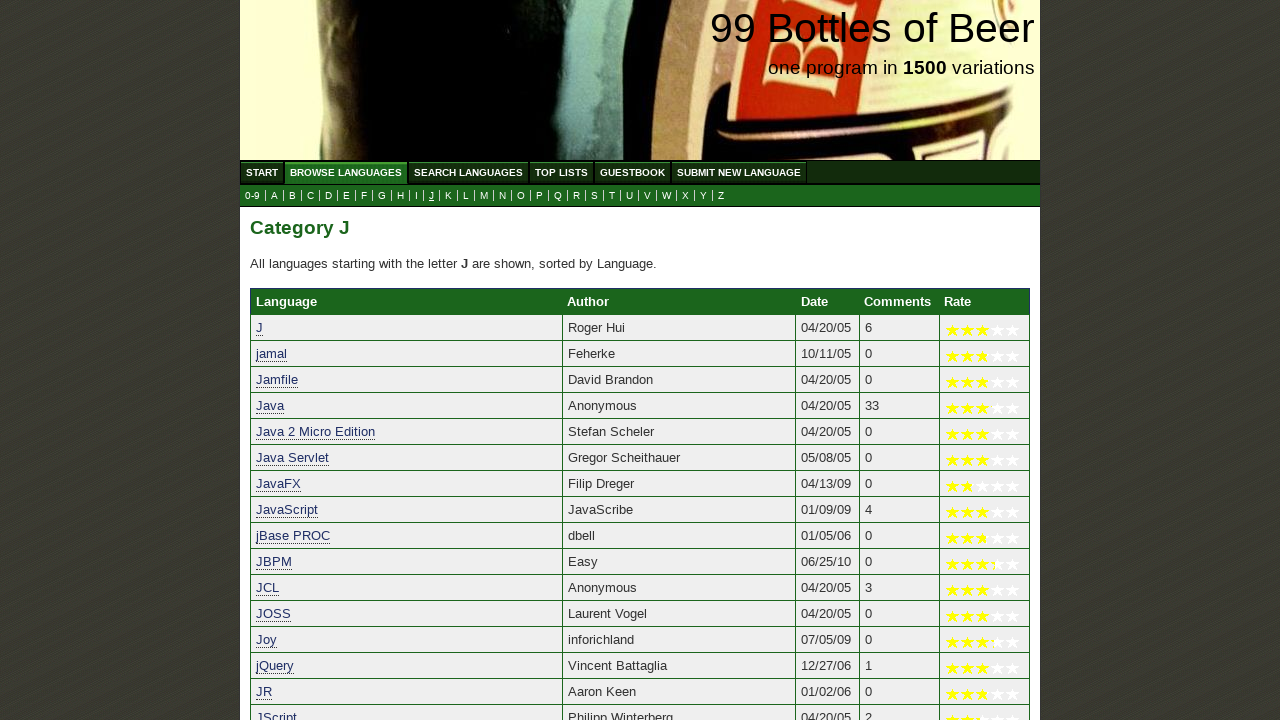

Category description text is displayed
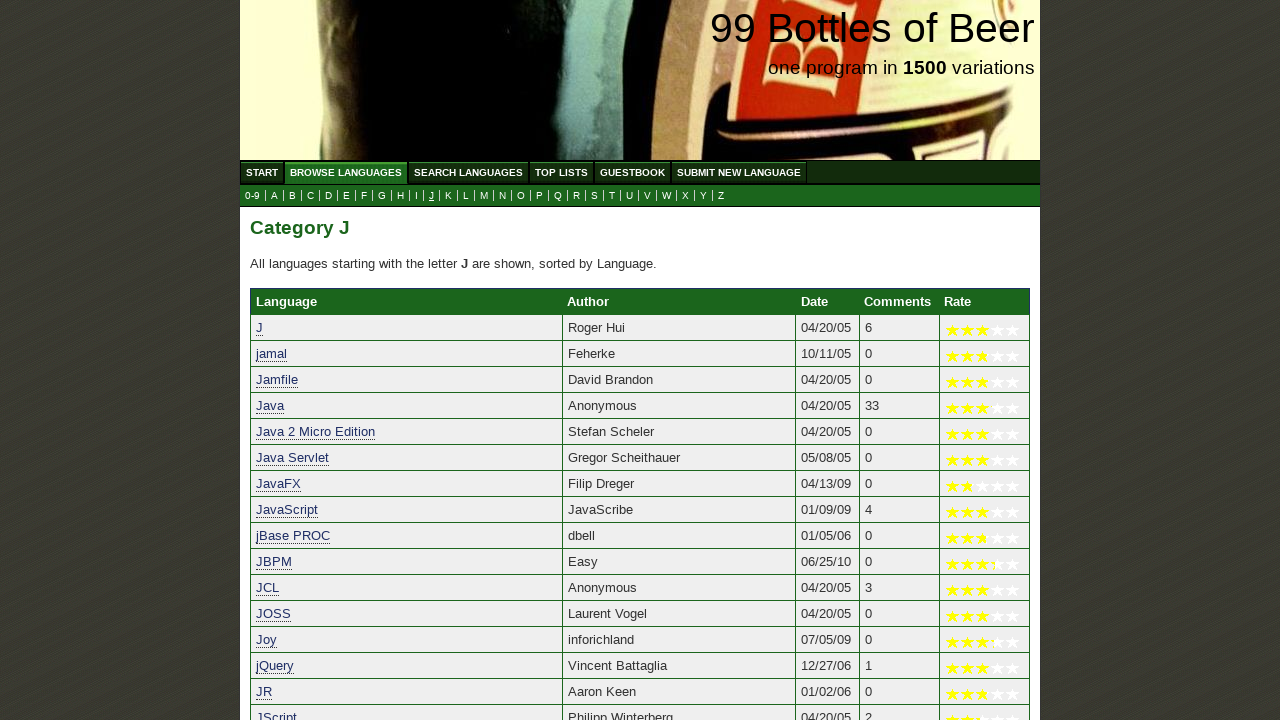

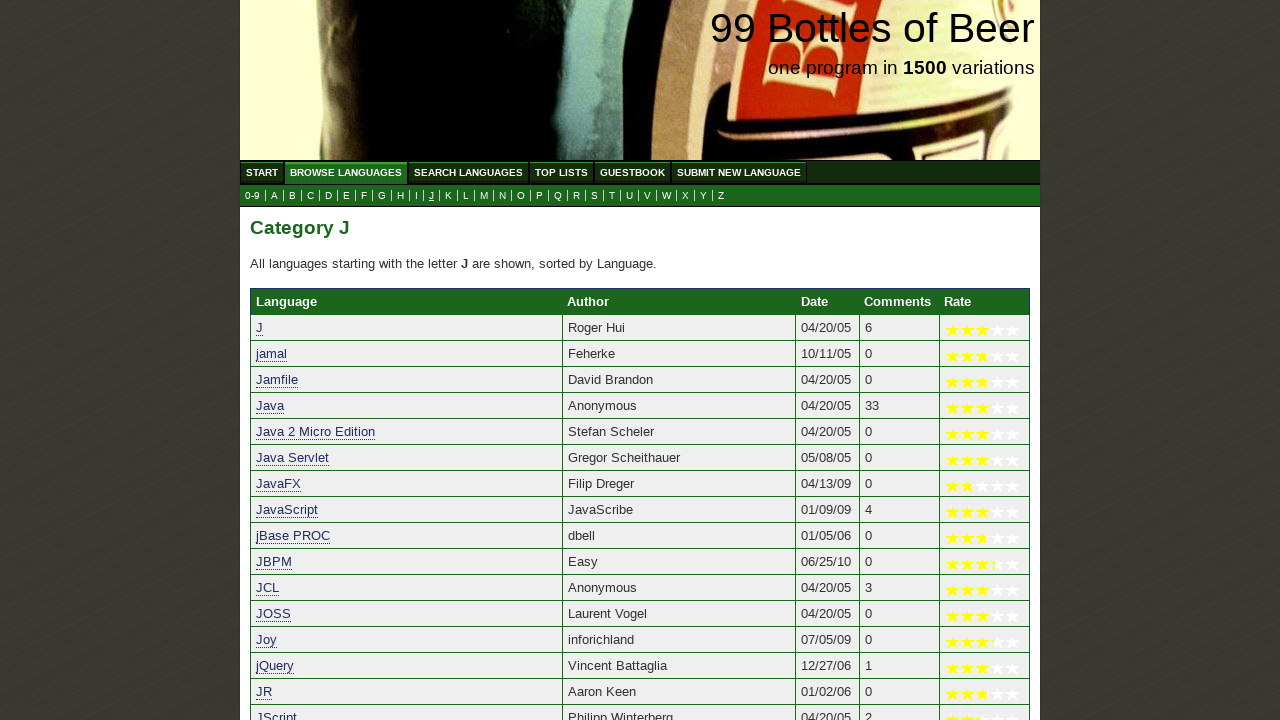